Tests dynamic controls page by toggling a checkbox on and off to verify its selection state changes

Starting URL: https://v1.training-support.net/selenium/dynamic-controls

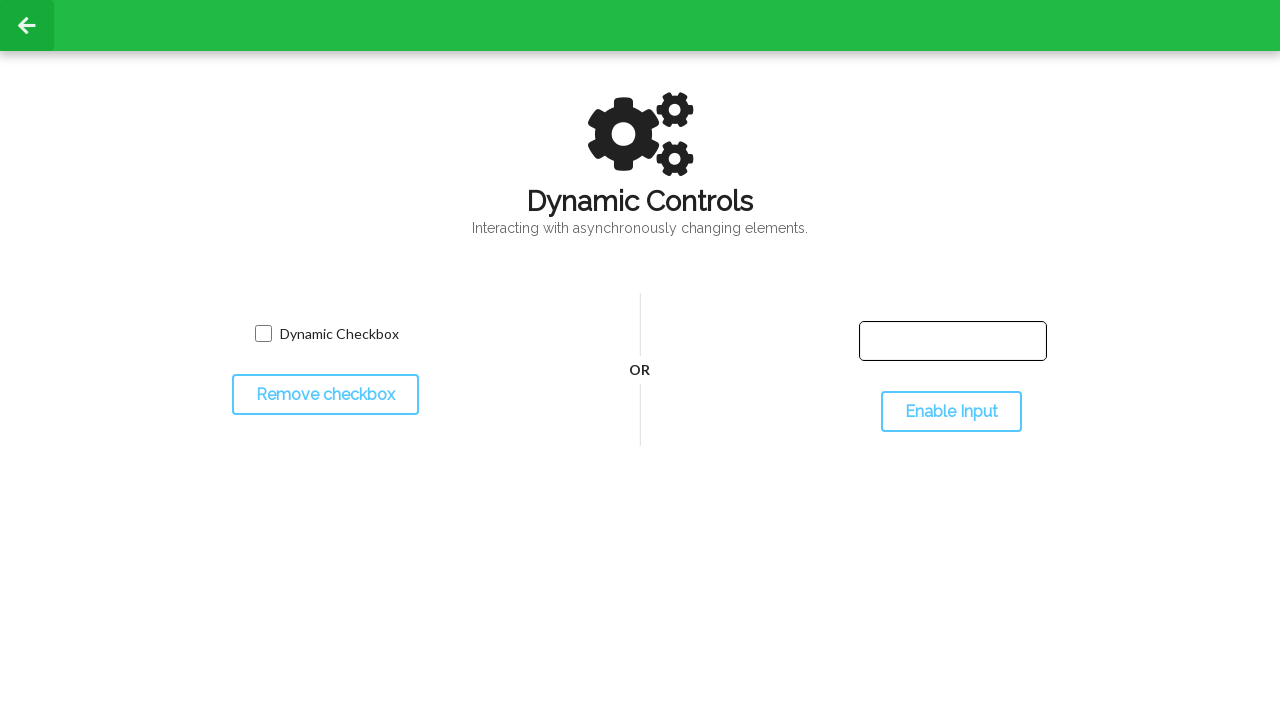

Clicked checkbox to select it at (263, 334) on input[name='toggled']
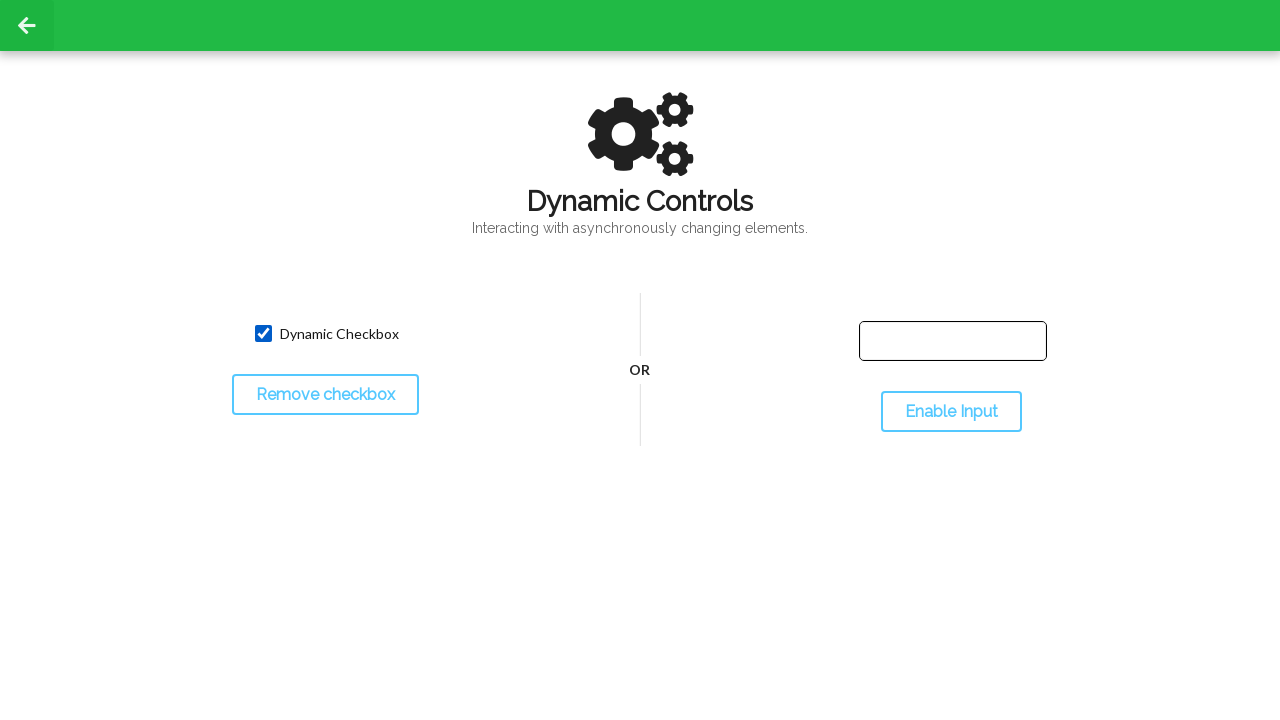

Clicked checkbox again to deselect it at (263, 334) on input[name='toggled']
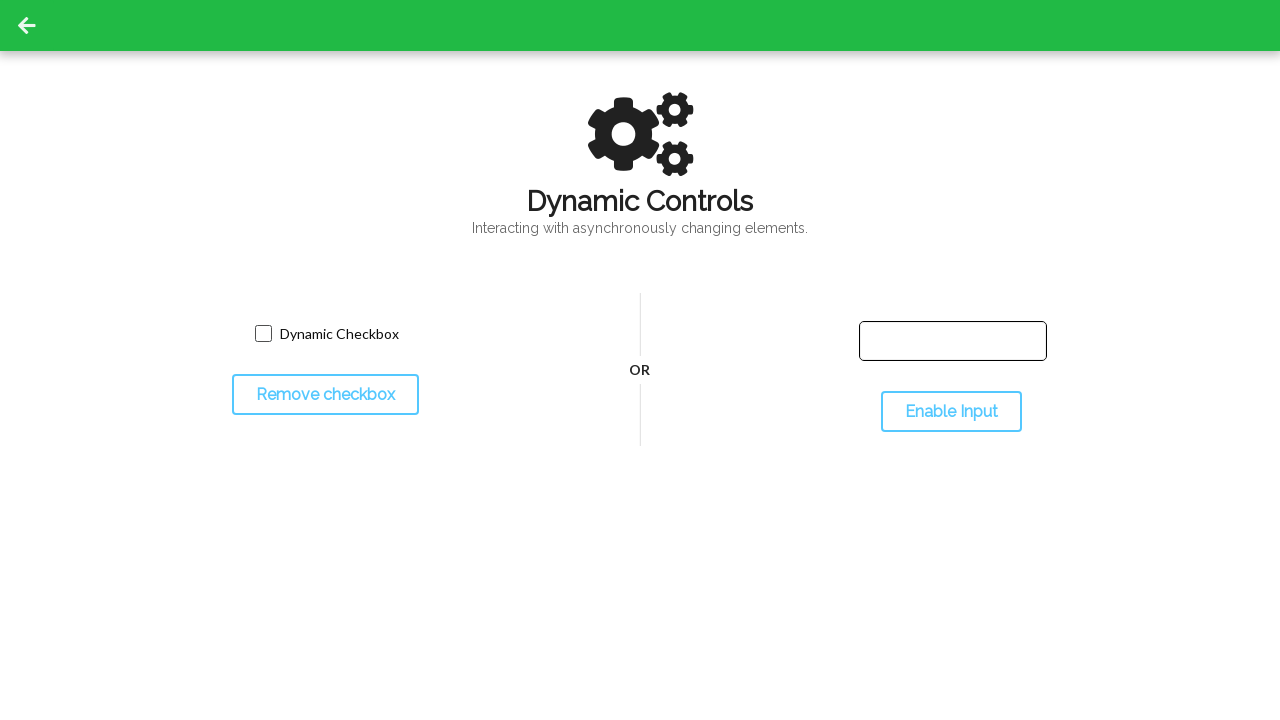

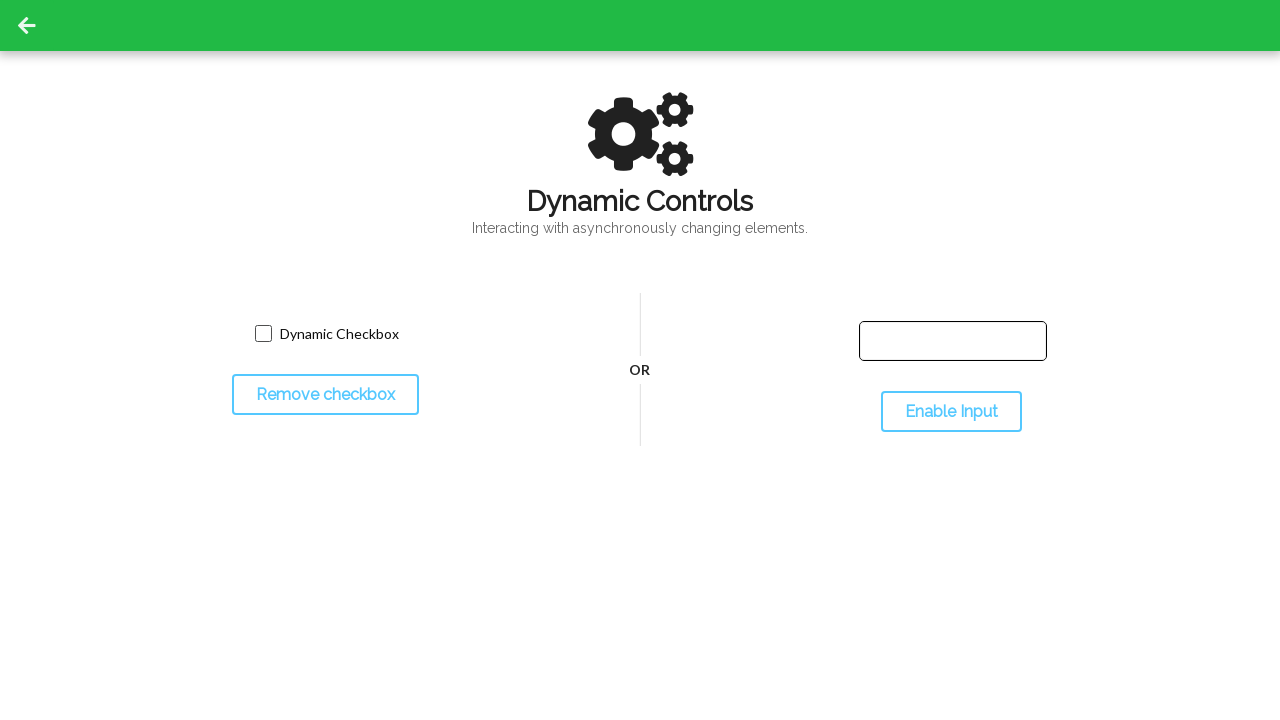